Tests canceling an edit on Completed filter by pressing Escape.

Starting URL: https://todomvc4tasj.herokuapp.com/

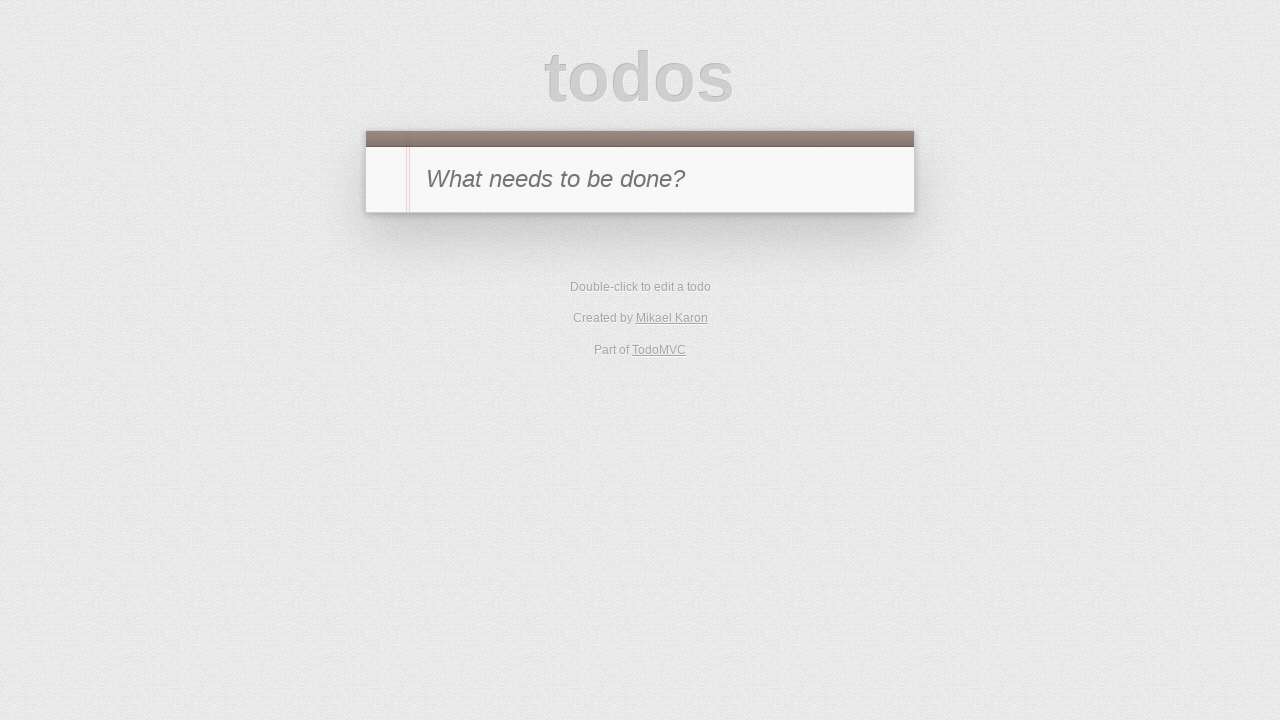

Set localStorage with a completed todo item
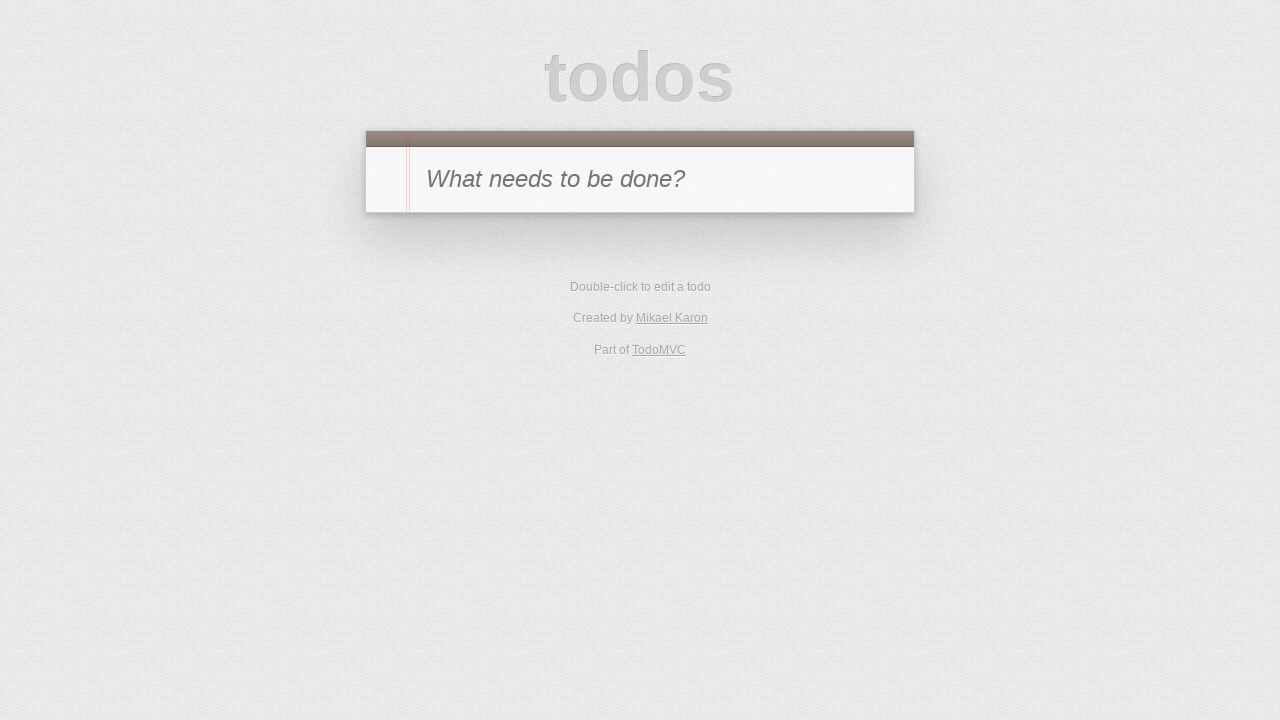

Reloaded page to apply localStorage changes
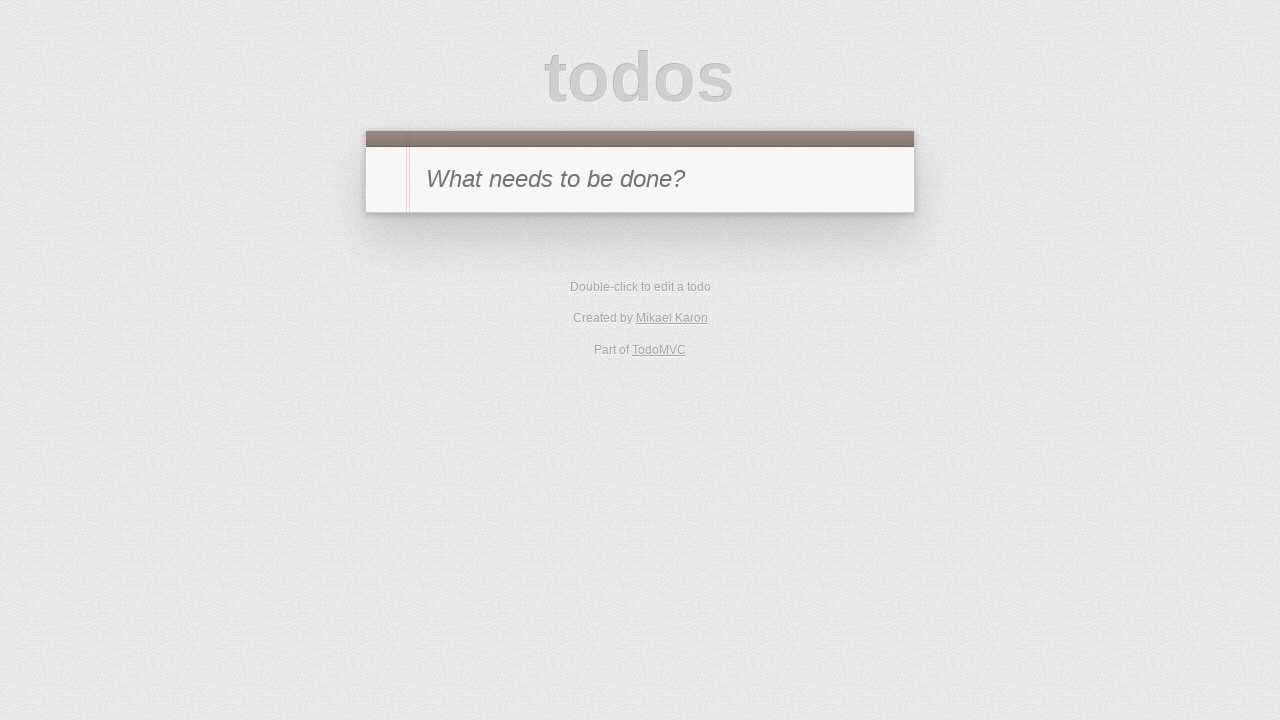

Clicked Completed filter to show only completed tasks at (676, 291) on [href='#/completed']
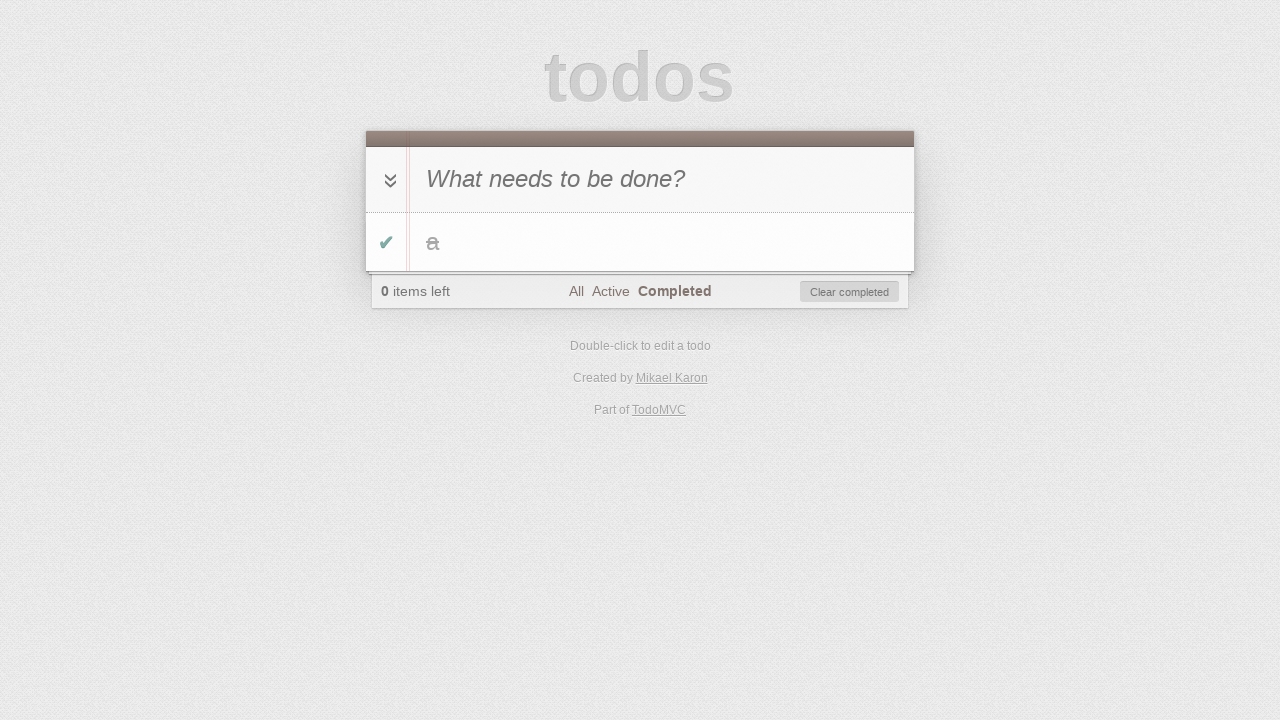

Double-clicked completed task to enter edit mode at (640, 242) on #todo-list li:has-text('a')
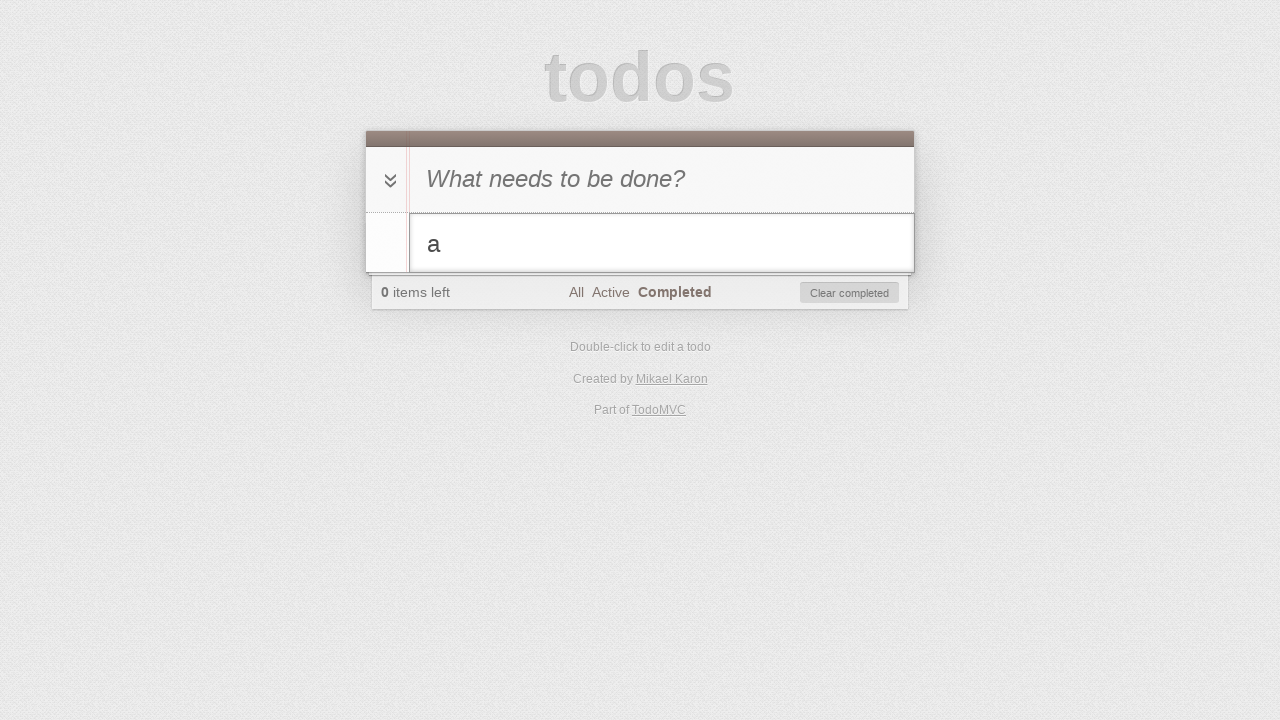

Filled edit field with new text 'a edited' on #todo-list li.editing .edit
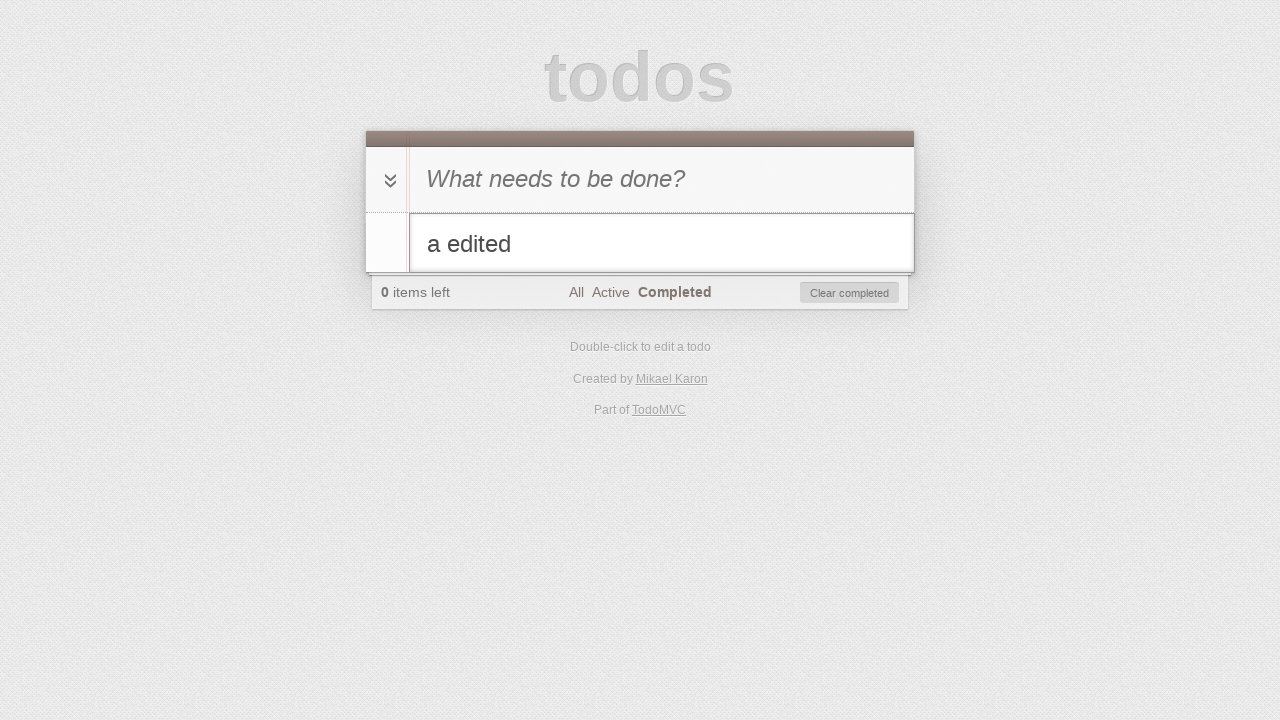

Pressed Escape key to cancel the edit on #todo-list li.editing .edit
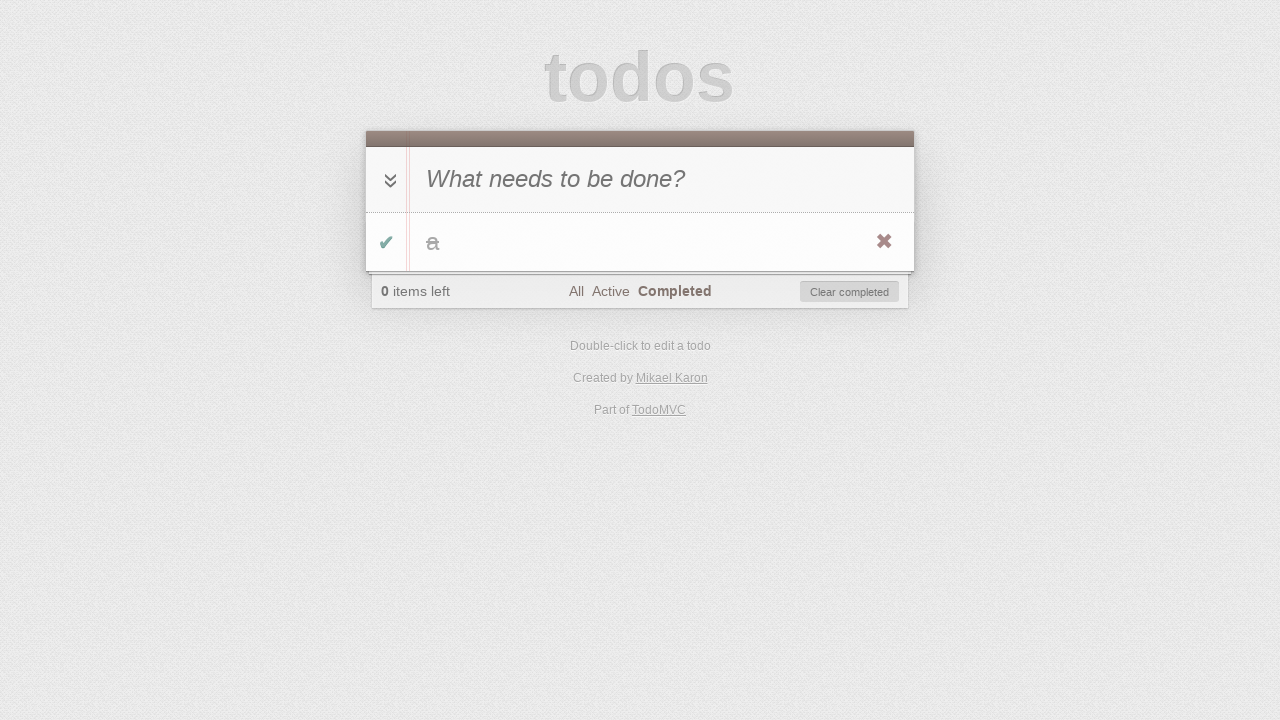

Verified original task text 'a' is preserved after canceling edit
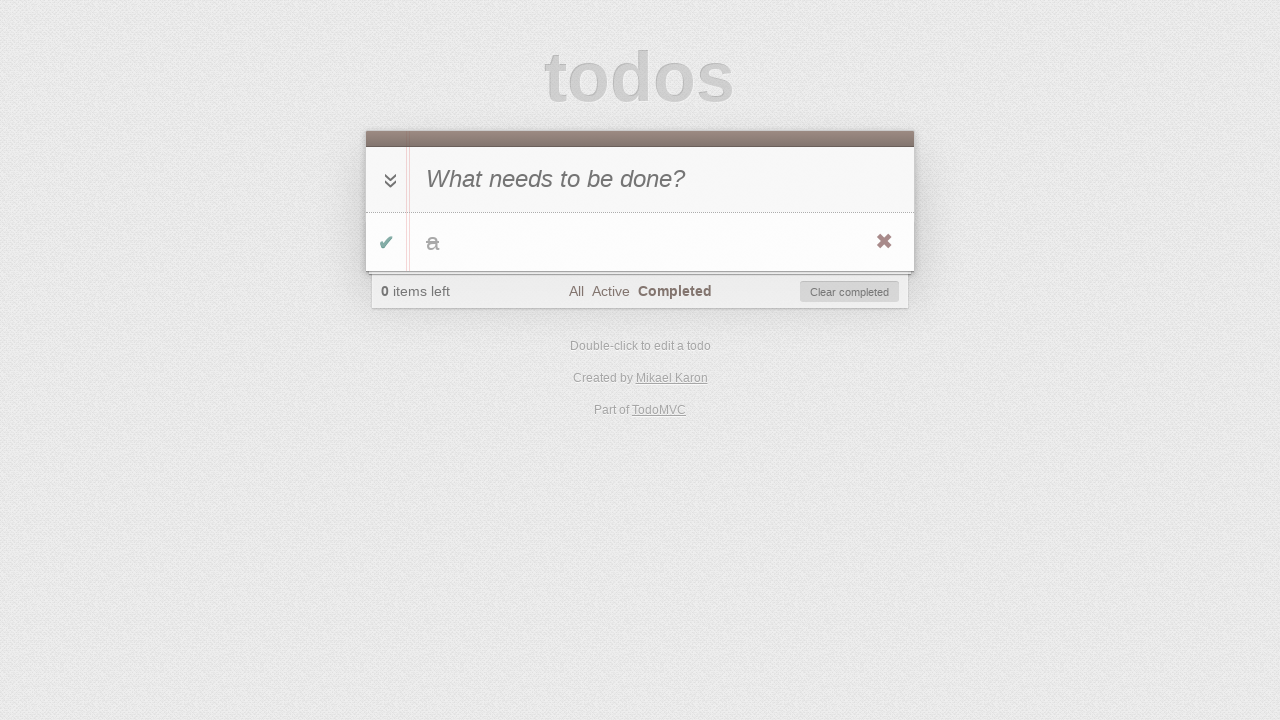

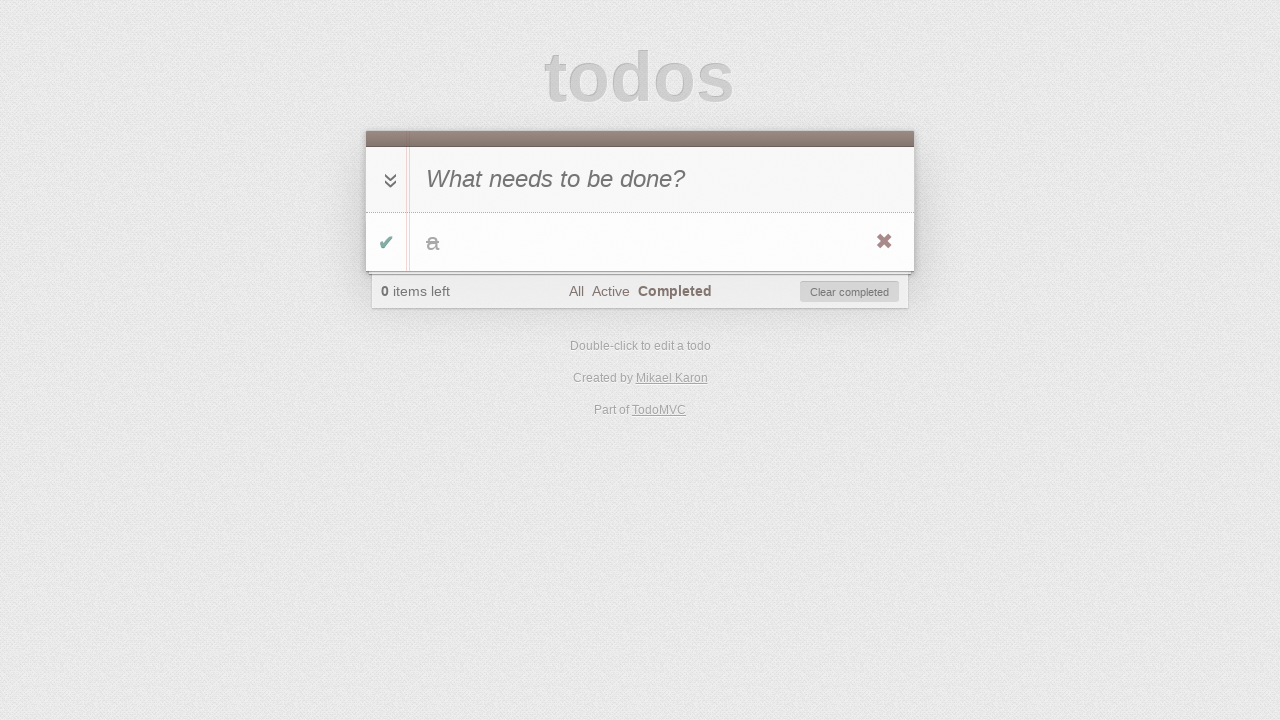